Tests subtraction of zero from a positive number (3 - 0) on a calculator

Starting URL: https://testpages.eviltester.com/styled/apps/calculator.html

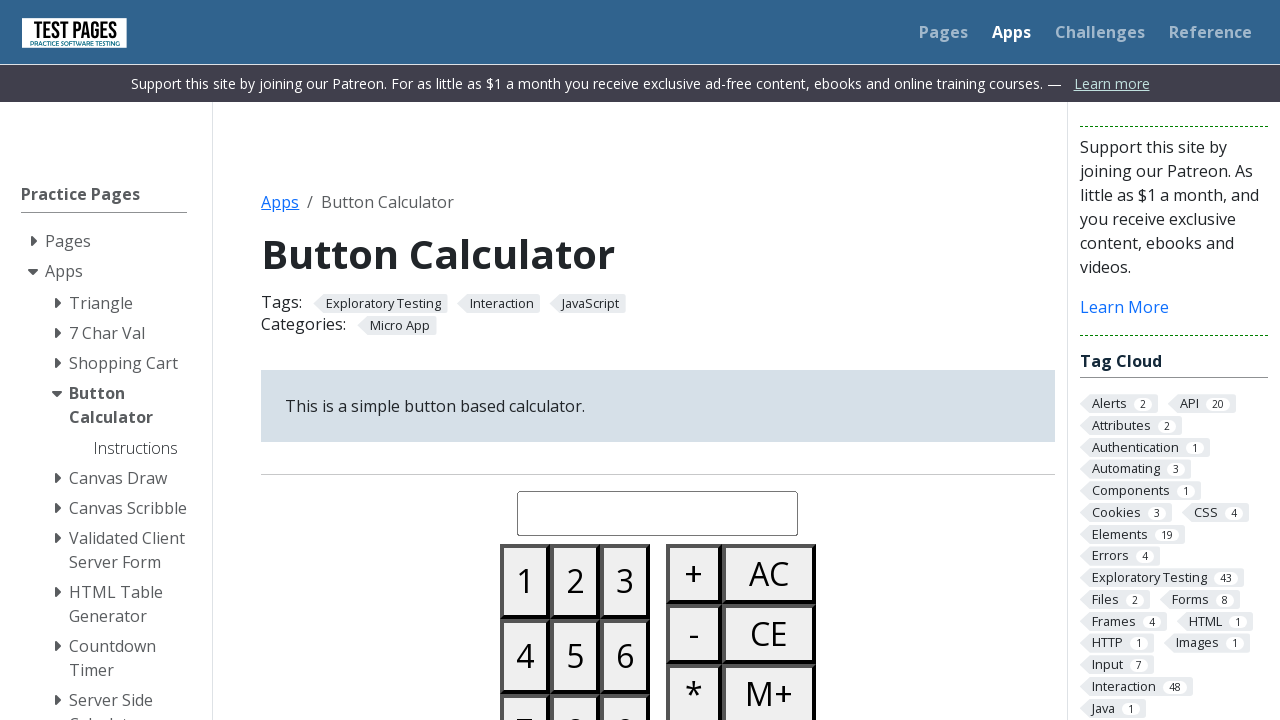

Clicked button 3 at (625, 581) on #button03
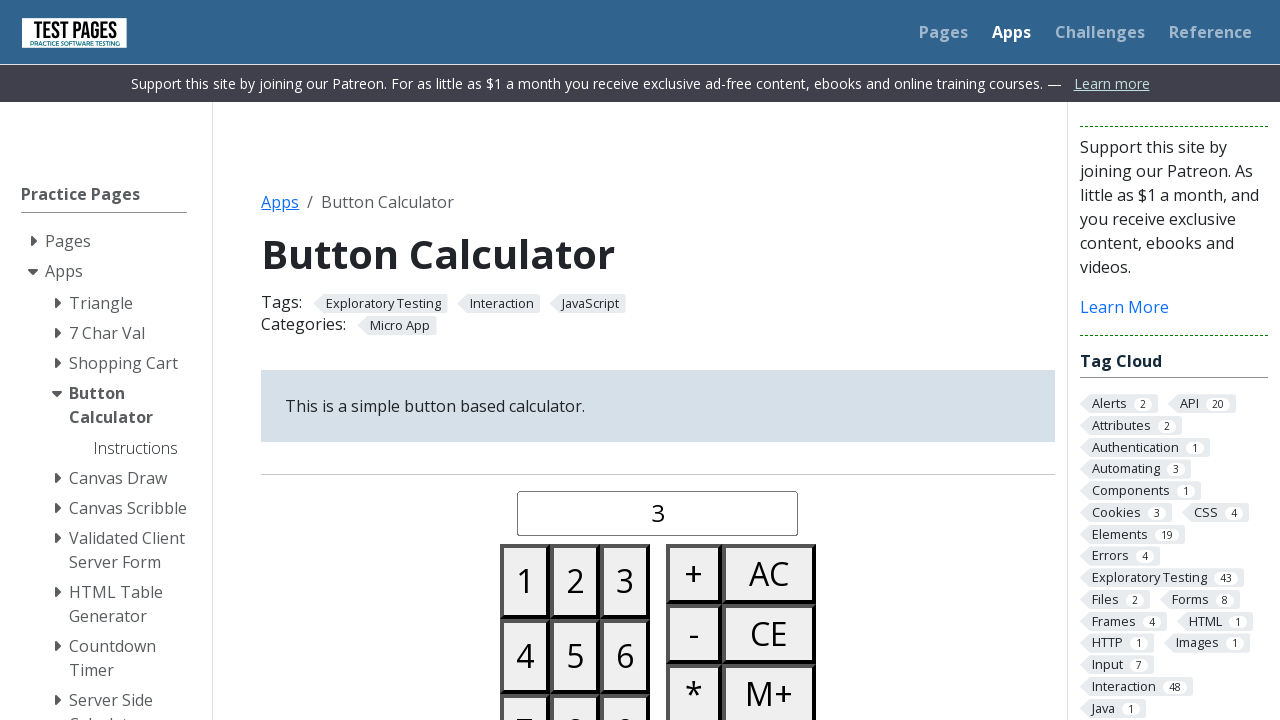

Clicked minus button at (694, 634) on #buttonminus
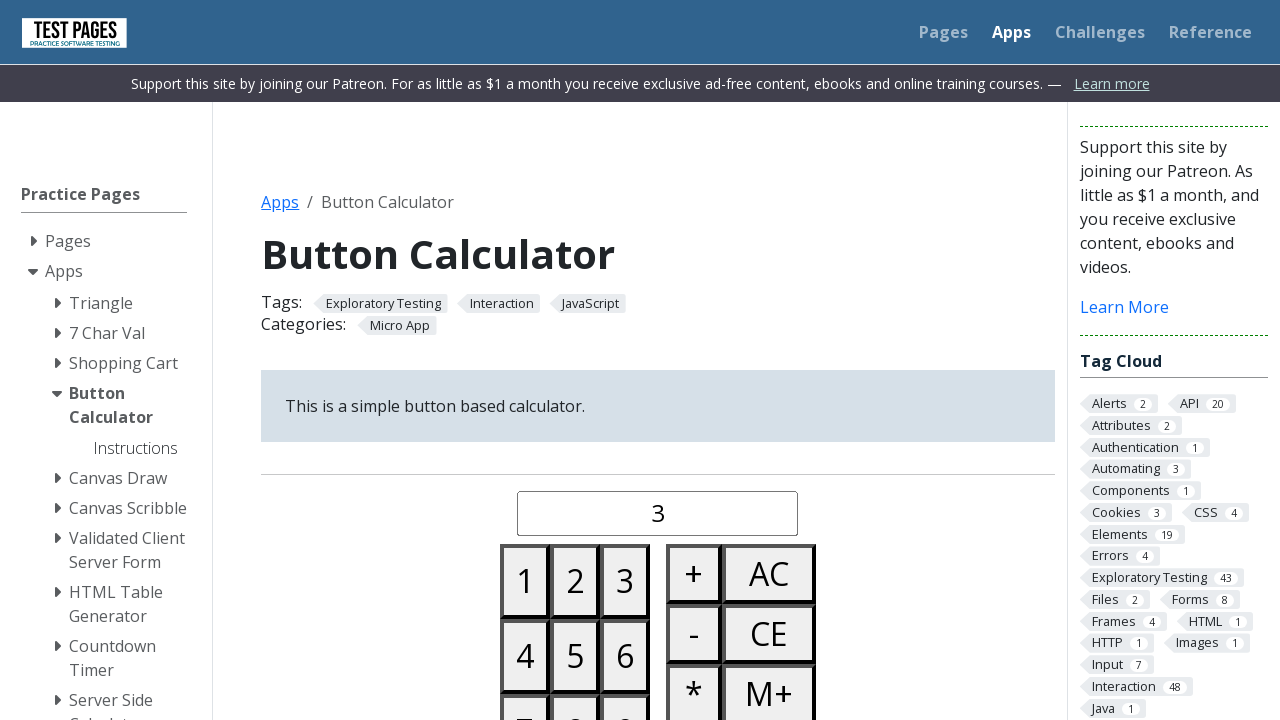

Clicked button 0 at (525, 360) on #button00
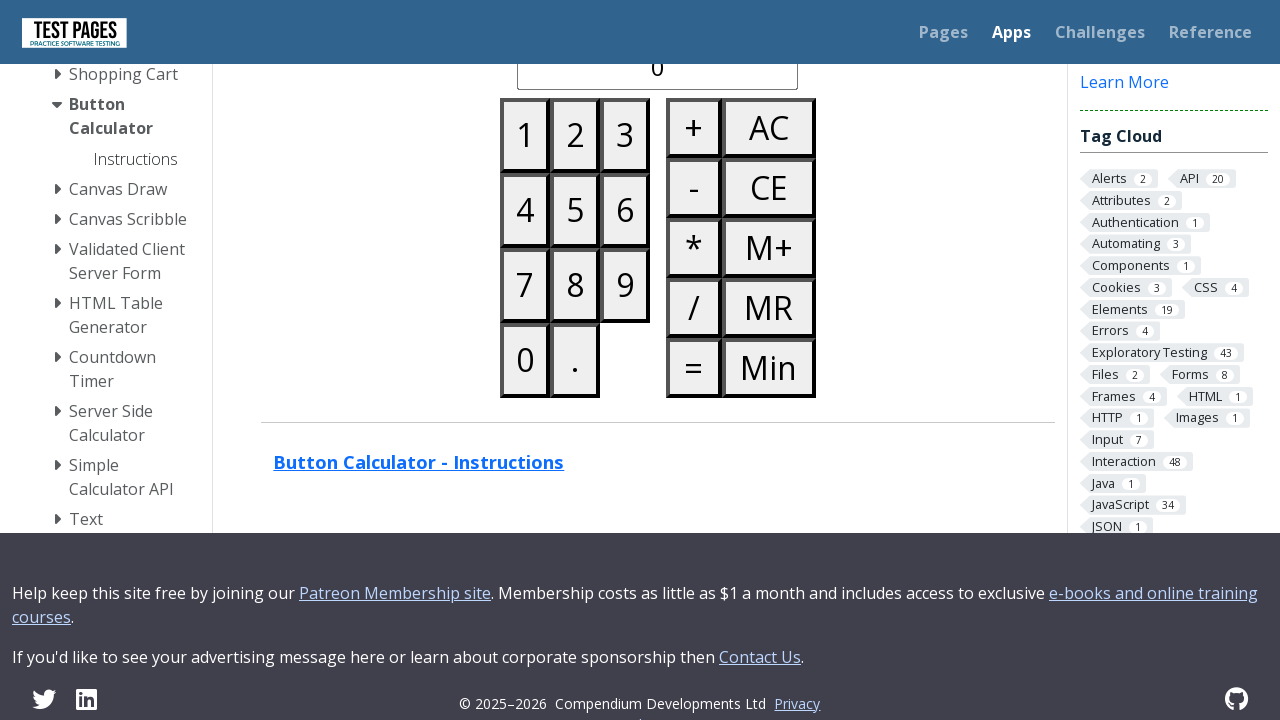

Clicked equals button at (694, 368) on #buttonequals
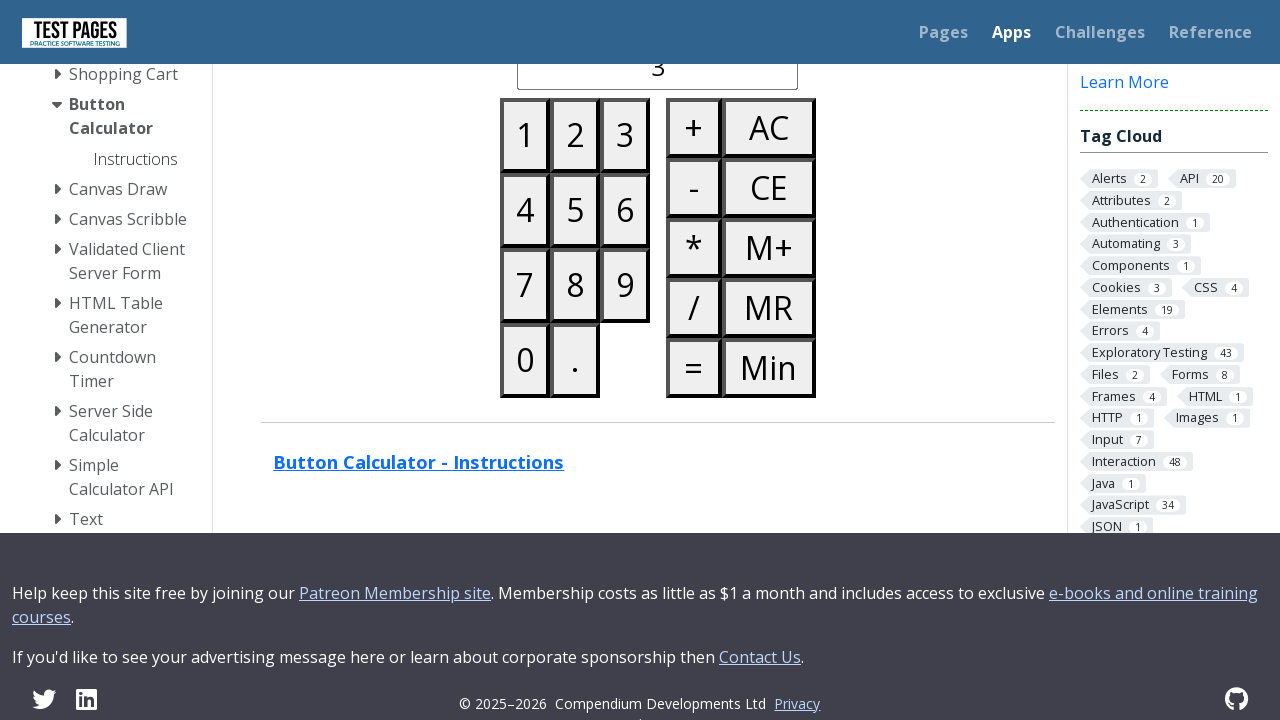

Retrieved calculated display result
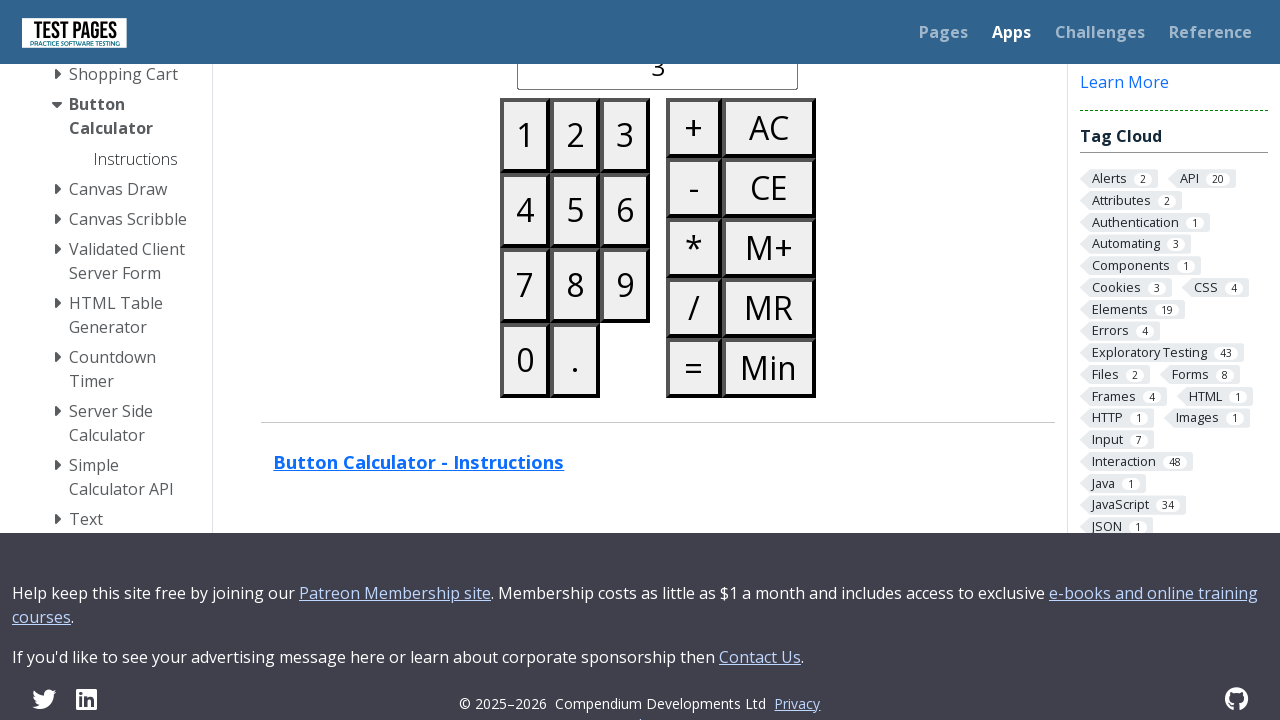

Verified result equals '3' (3 - 0 = 3)
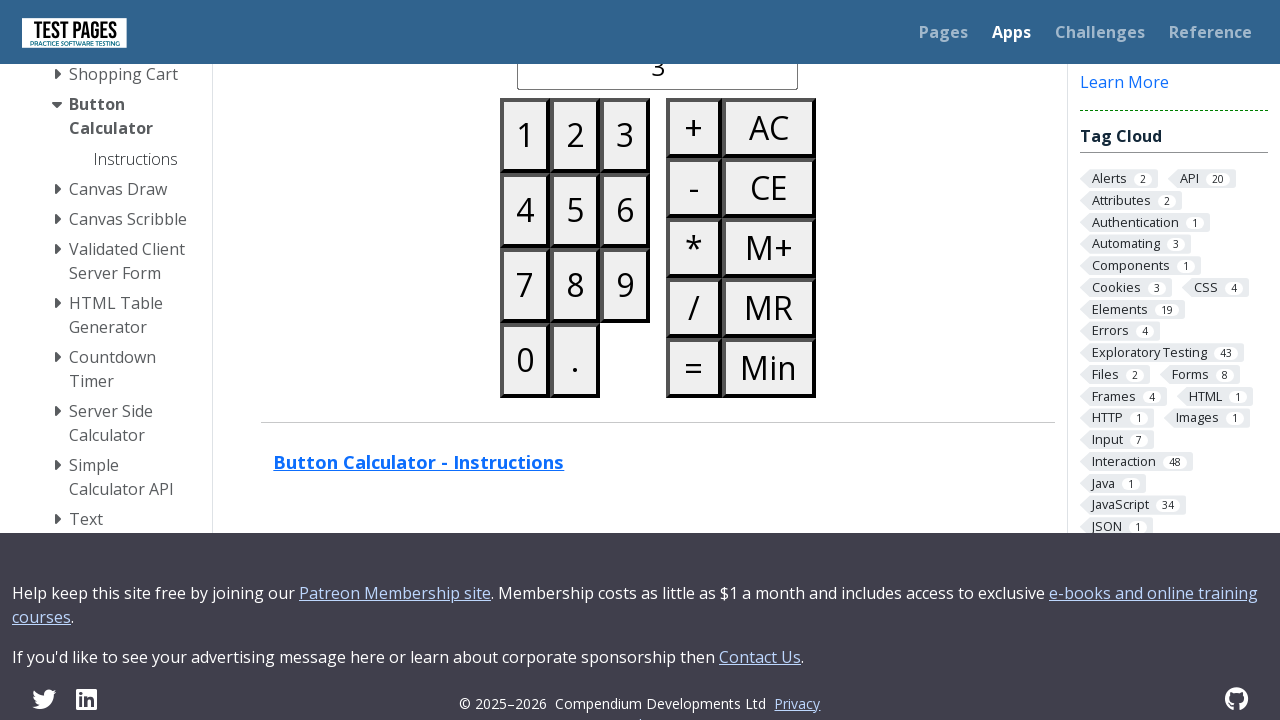

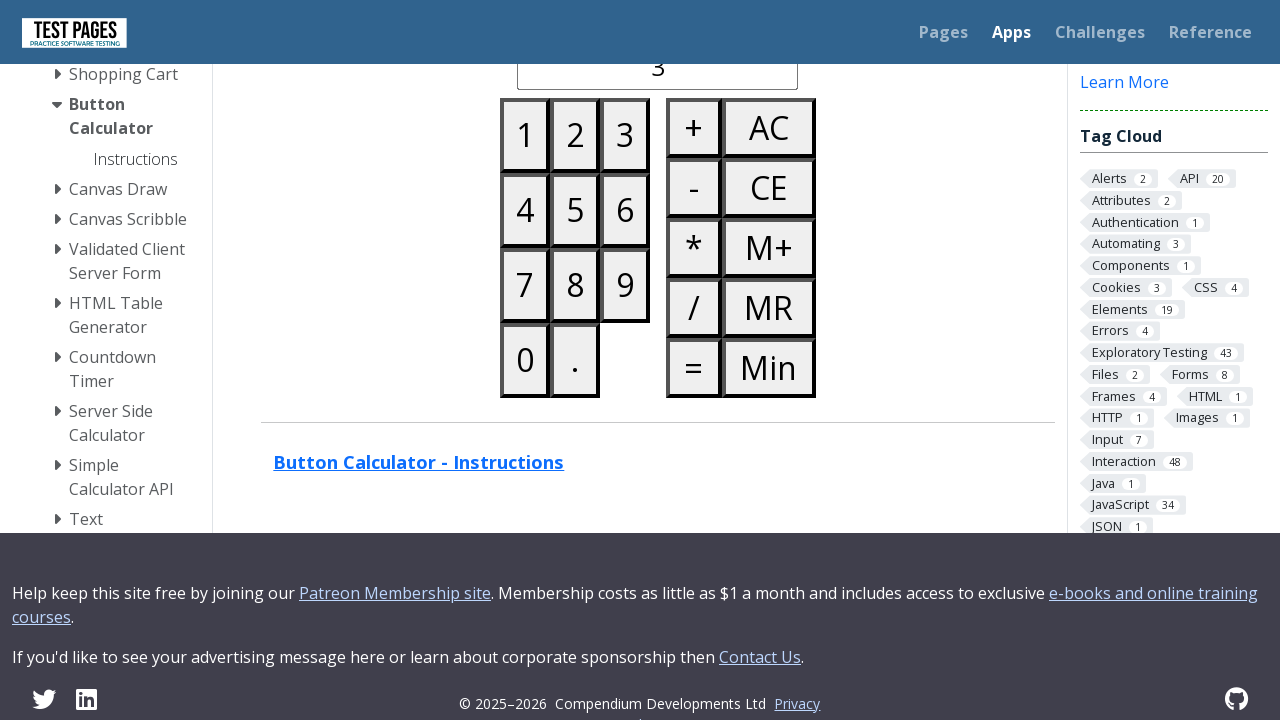